Basic navigation test that opens the Rahul Shetty Academy homepage

Starting URL: https://rahulshettyacademy.com

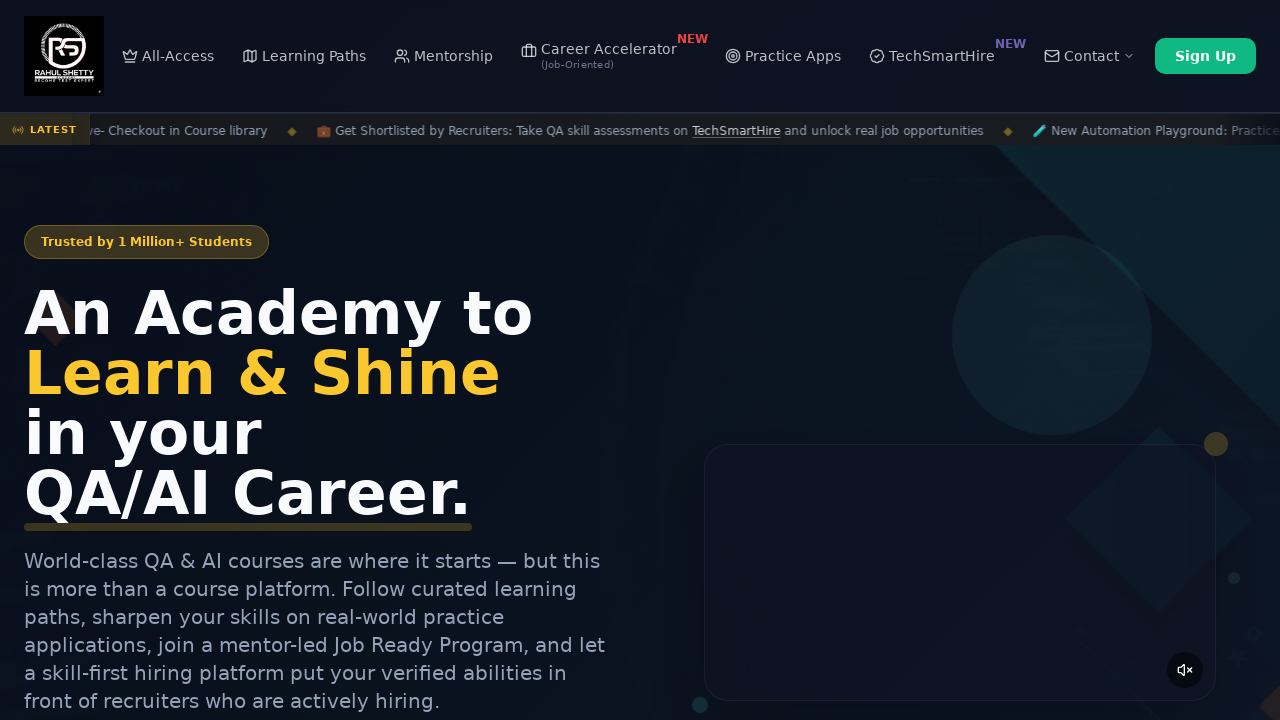

Rahul Shetty Academy homepage loaded successfully (DOM content loaded)
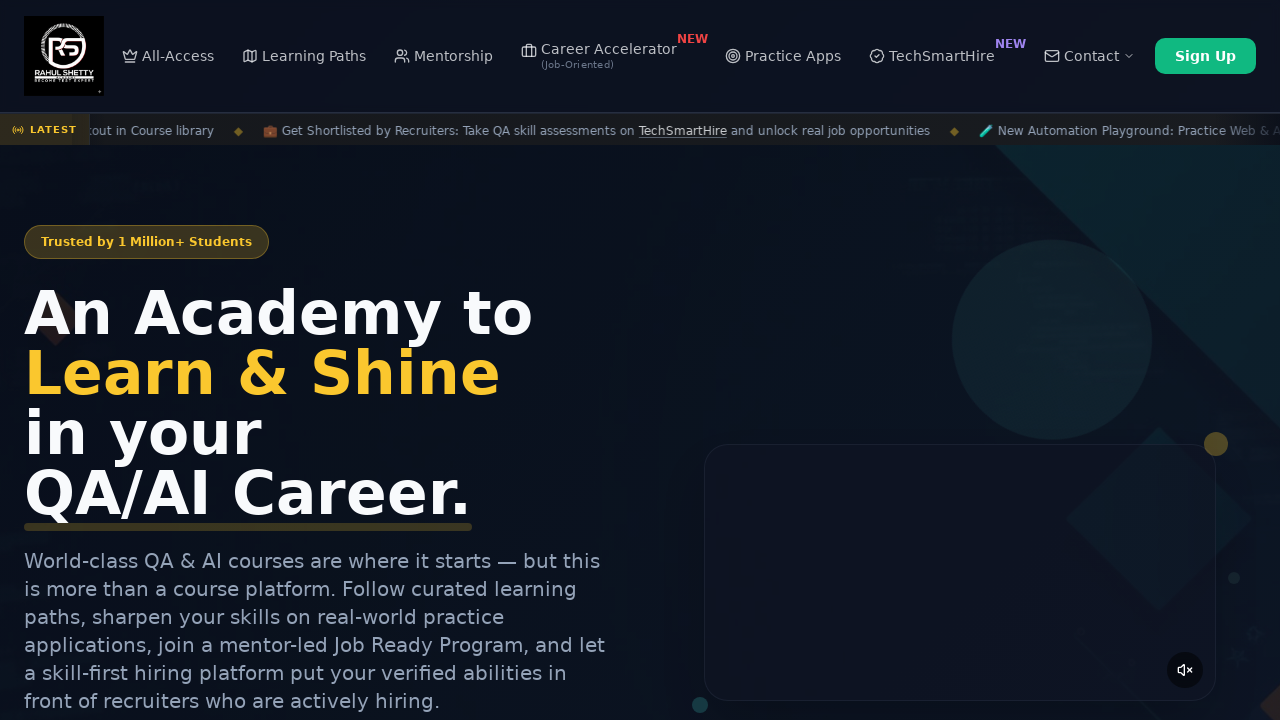

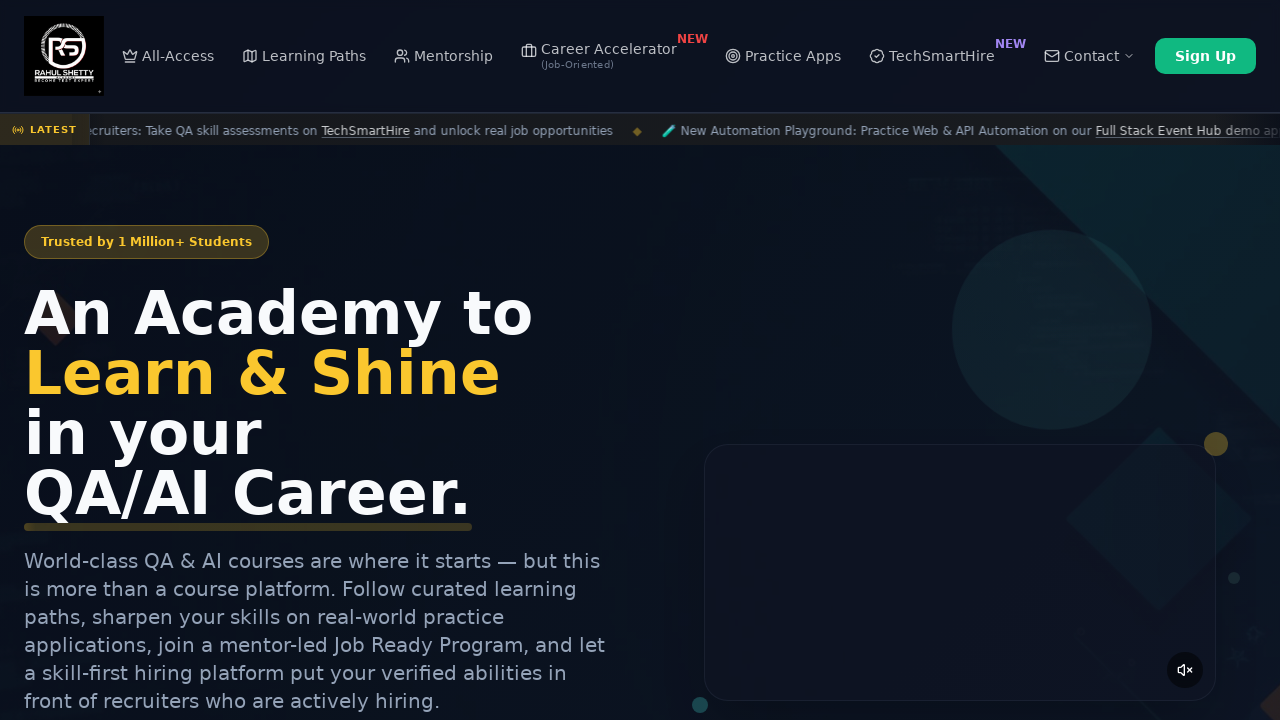